Tests checkbox functionality by clicking the first checkbox to check it

Starting URL: https://the-internet.herokuapp.com/checkboxes

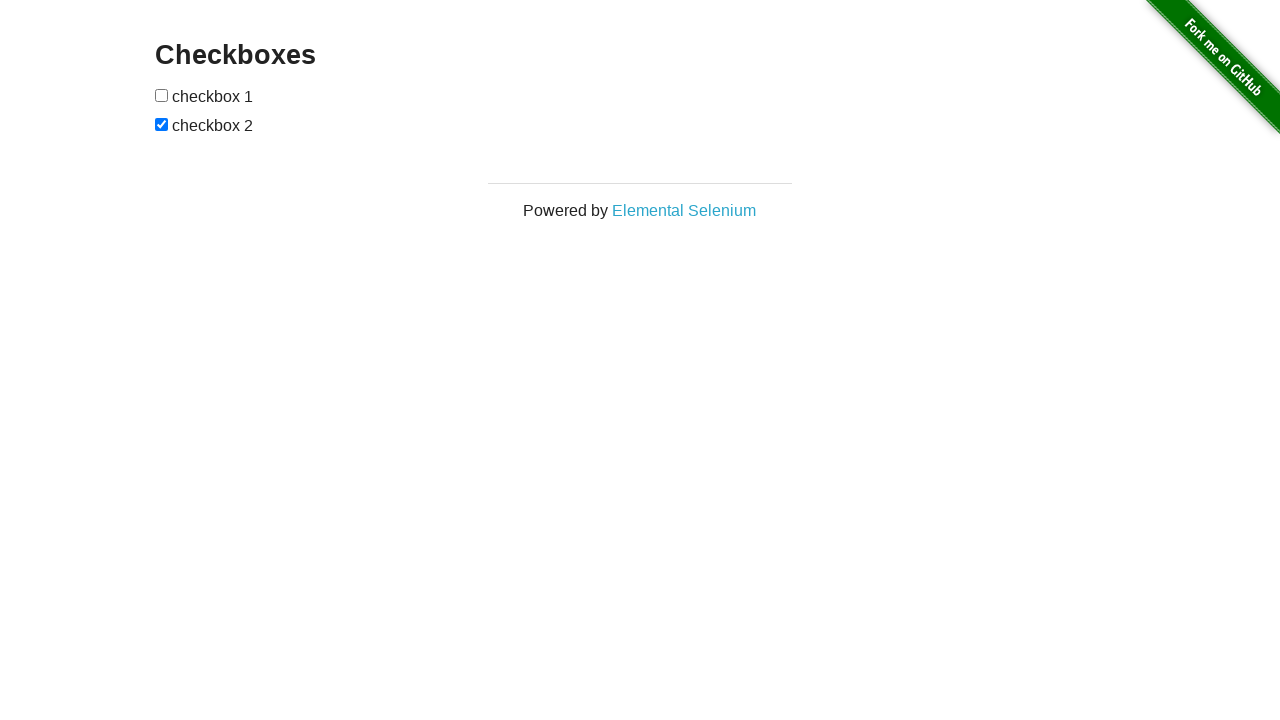

Navigated to checkboxes test page
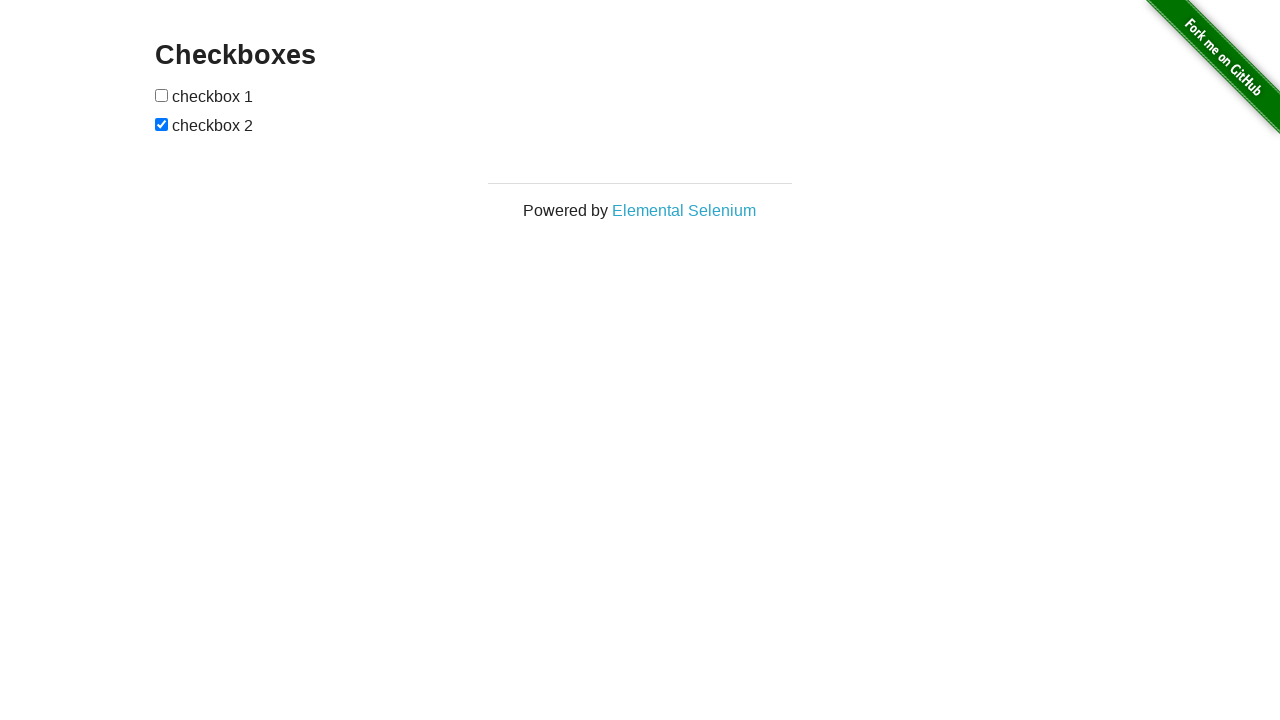

Clicked the first checkbox to check it at (162, 95) on xpath=//*[@id='checkboxes']/input[1]
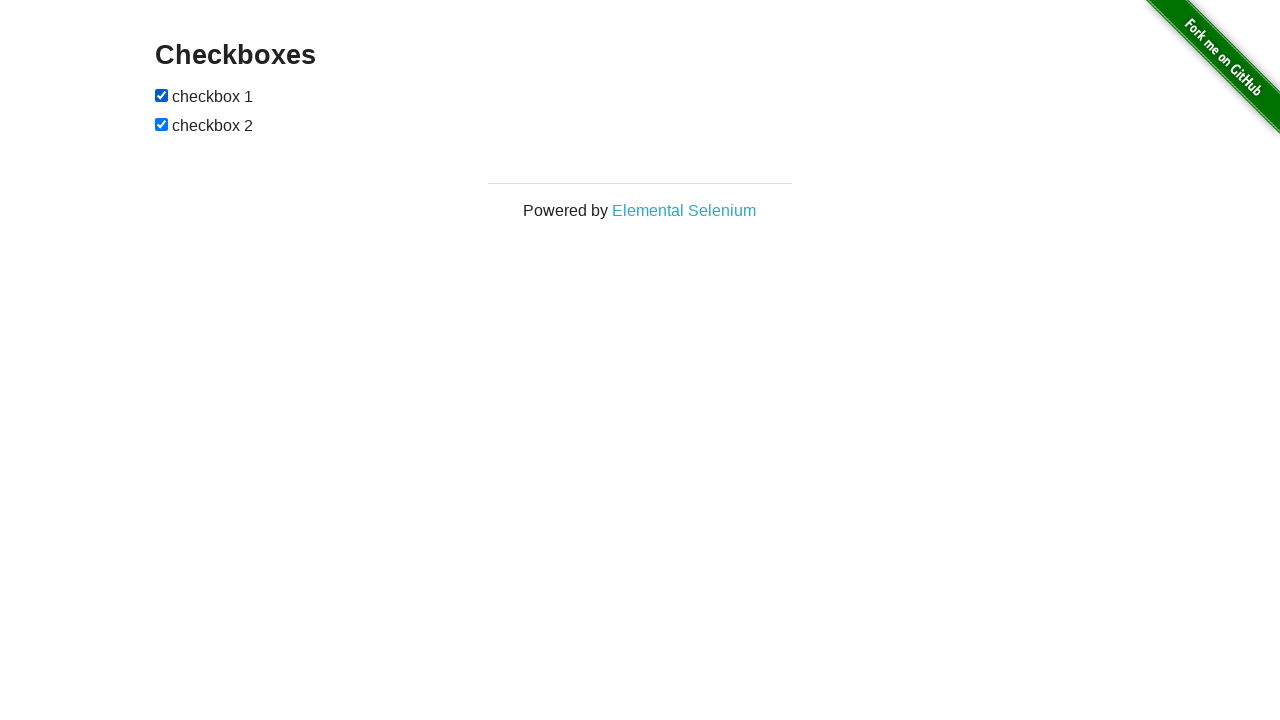

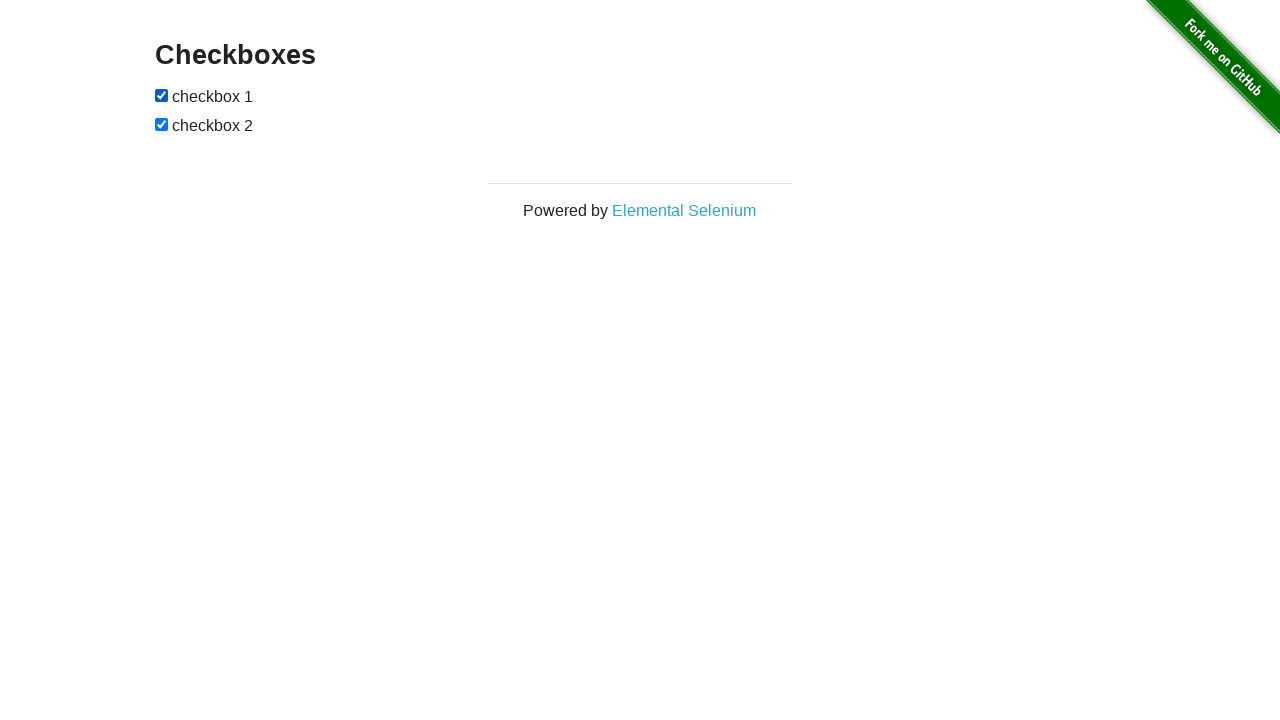